Tests hidden layers functionality by navigating to the Hidden Layers page, clicking the green button, and then clicking the blue button that appears

Starting URL: http://uitestingplayground.com

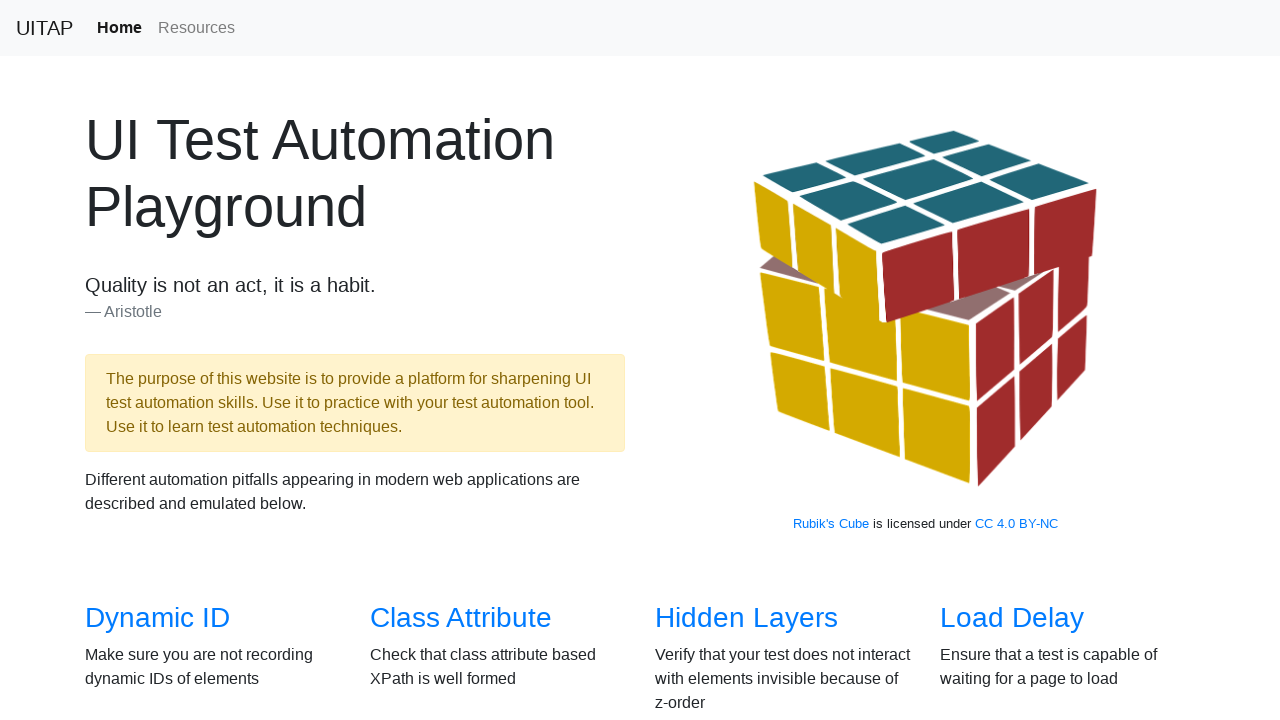

Clicked on Hidden Layers link at (746, 618) on text=Hidden Layers
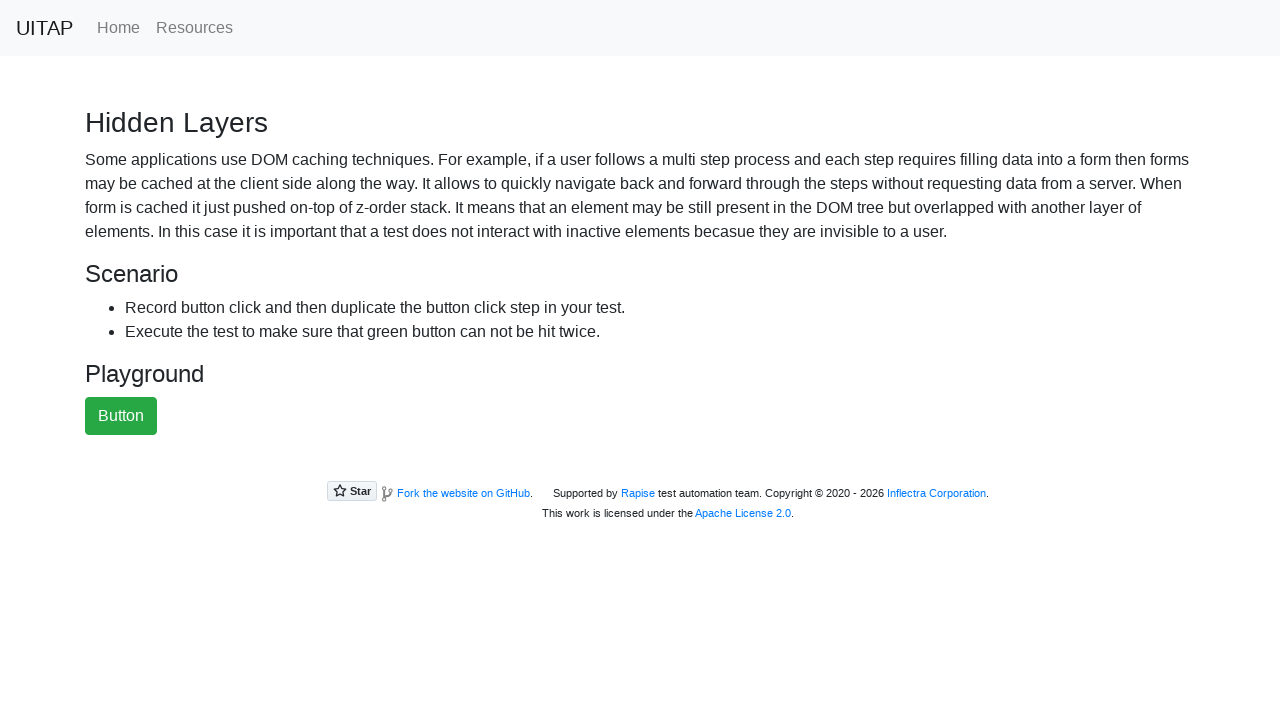

Clicked the green button at (121, 416) on #greenButton
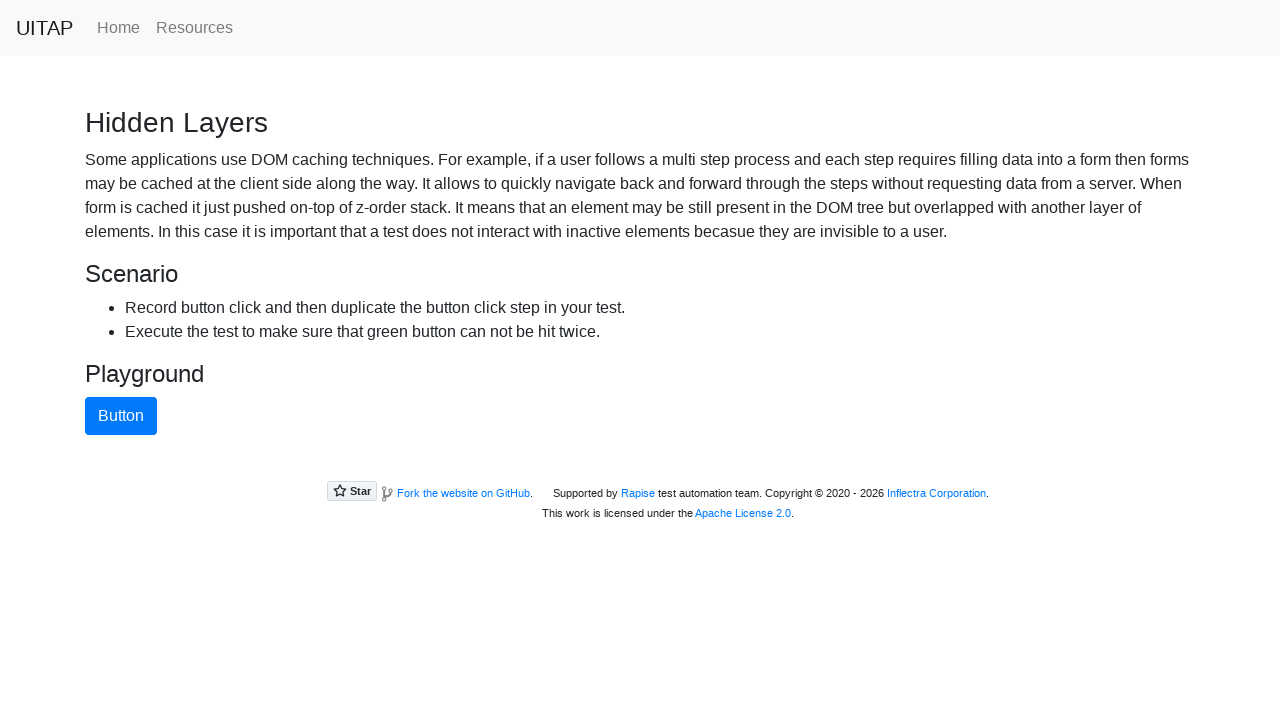

Clicked the blue button that appeared at (121, 416) on #blueButton
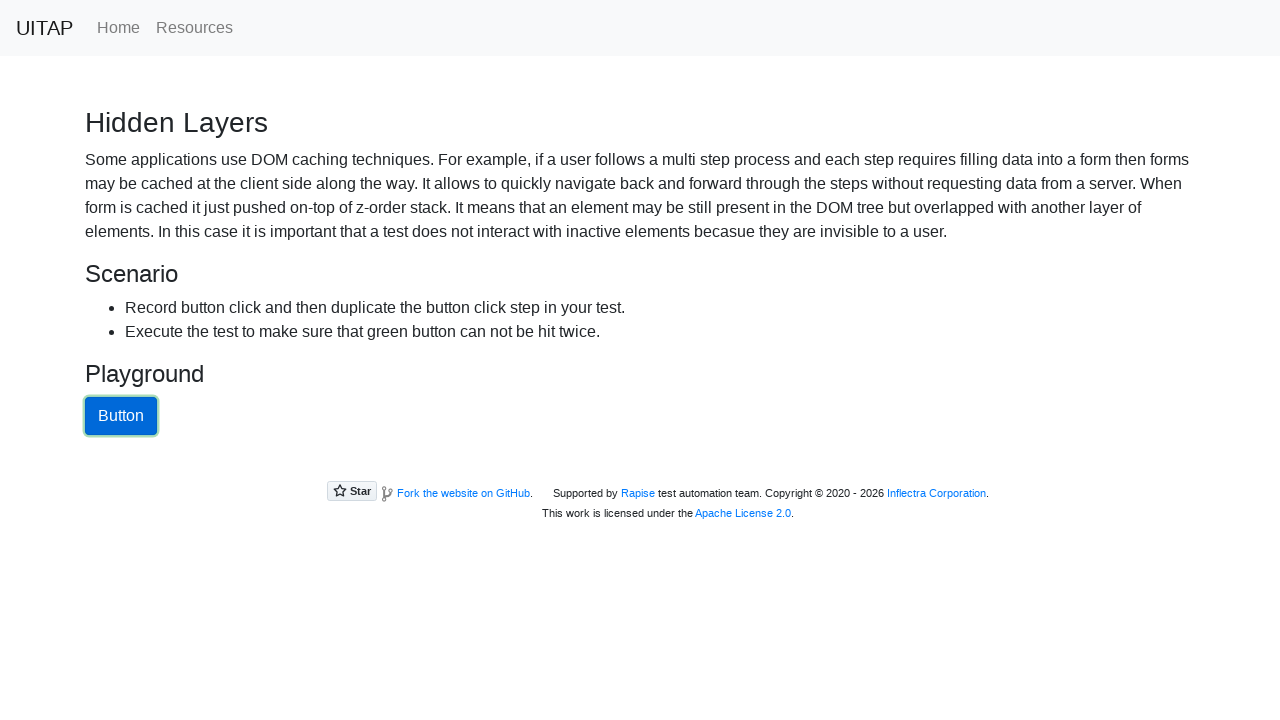

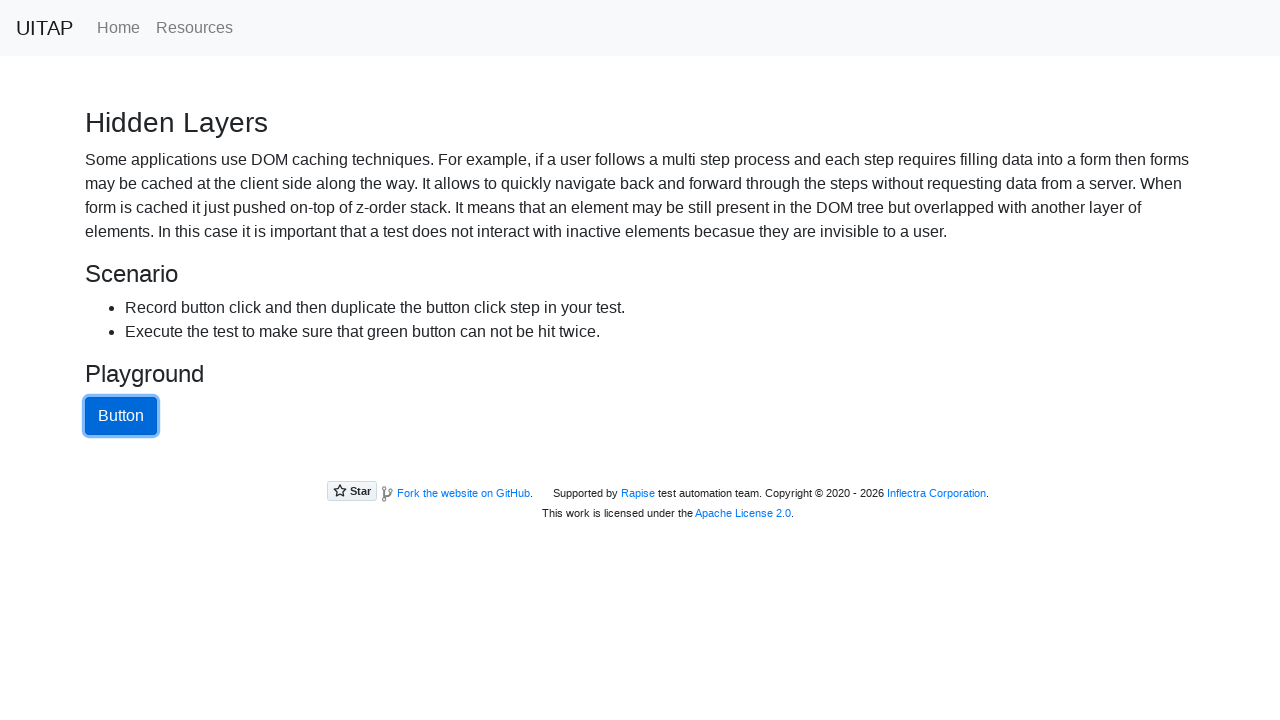